Navigates to the Pluralsight website homepage

Starting URL: http://pluralsight.com

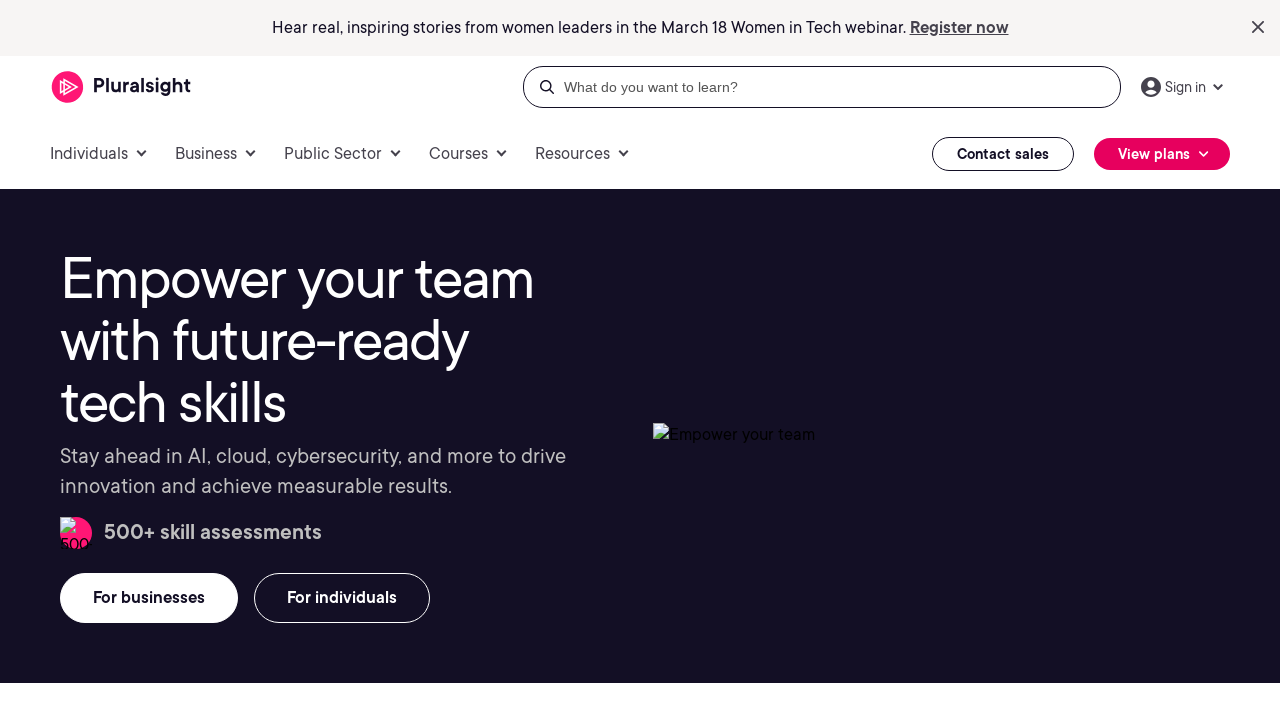

Navigated to Pluralsight website homepage
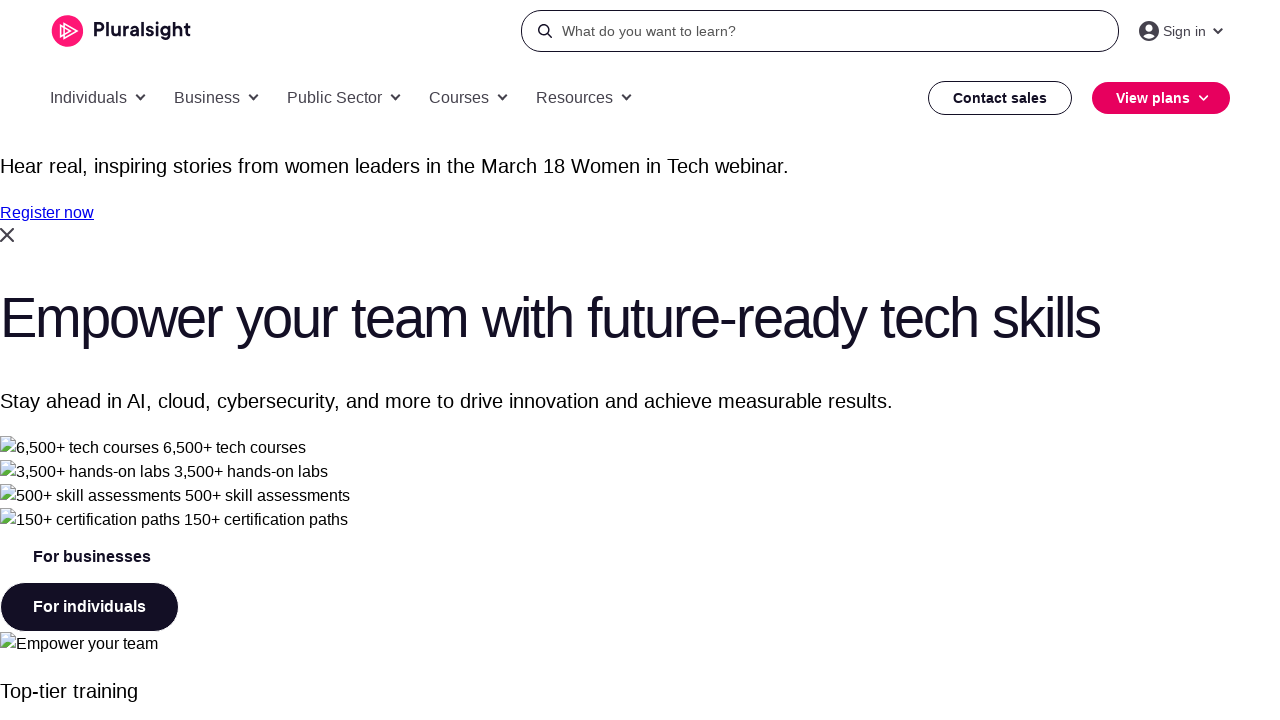

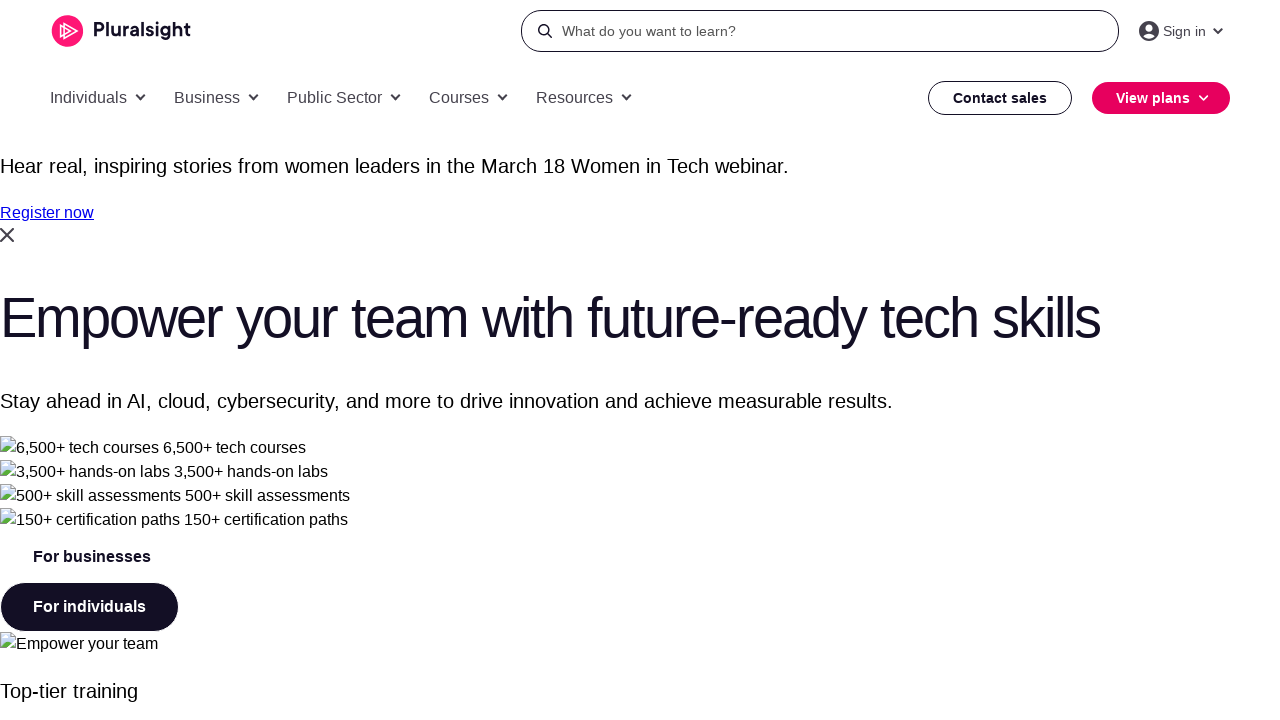